Tests the registration page by clicking the Register link and verifying the maxlength attribute of the username field

Starting URL: http://eaapp.somee.com/

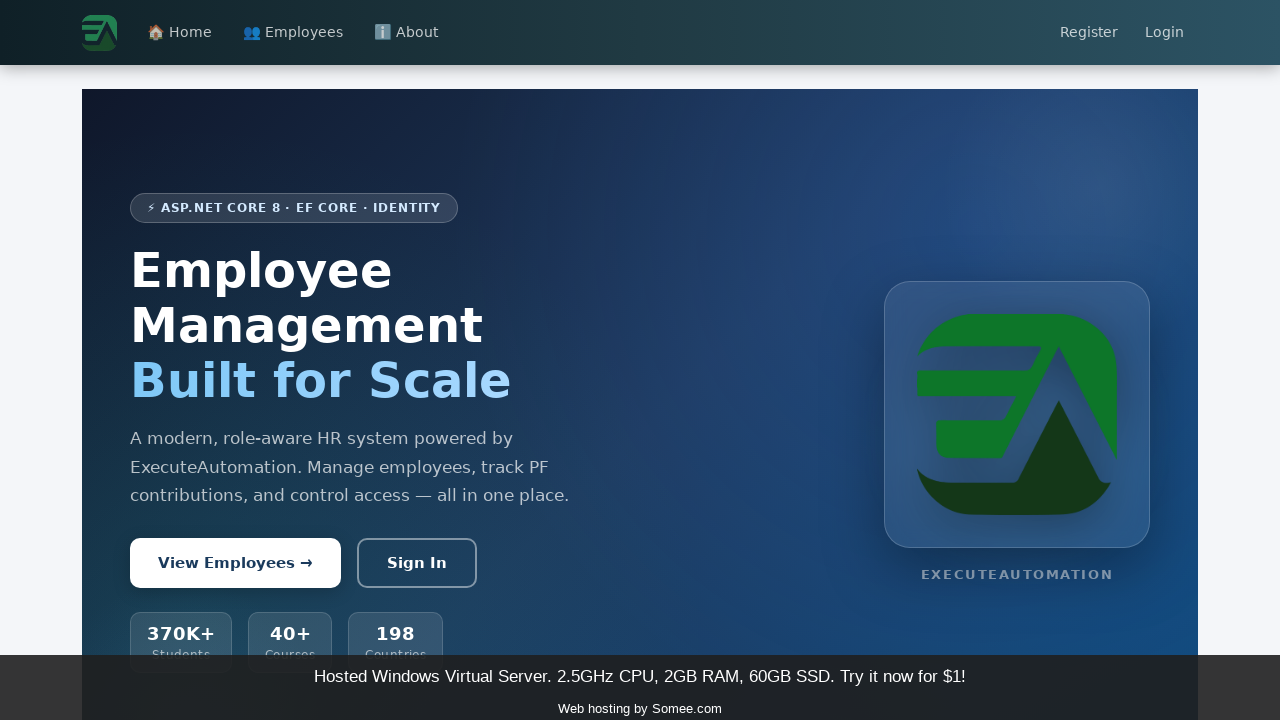

Clicked Register link at (1089, 33) on text=Register
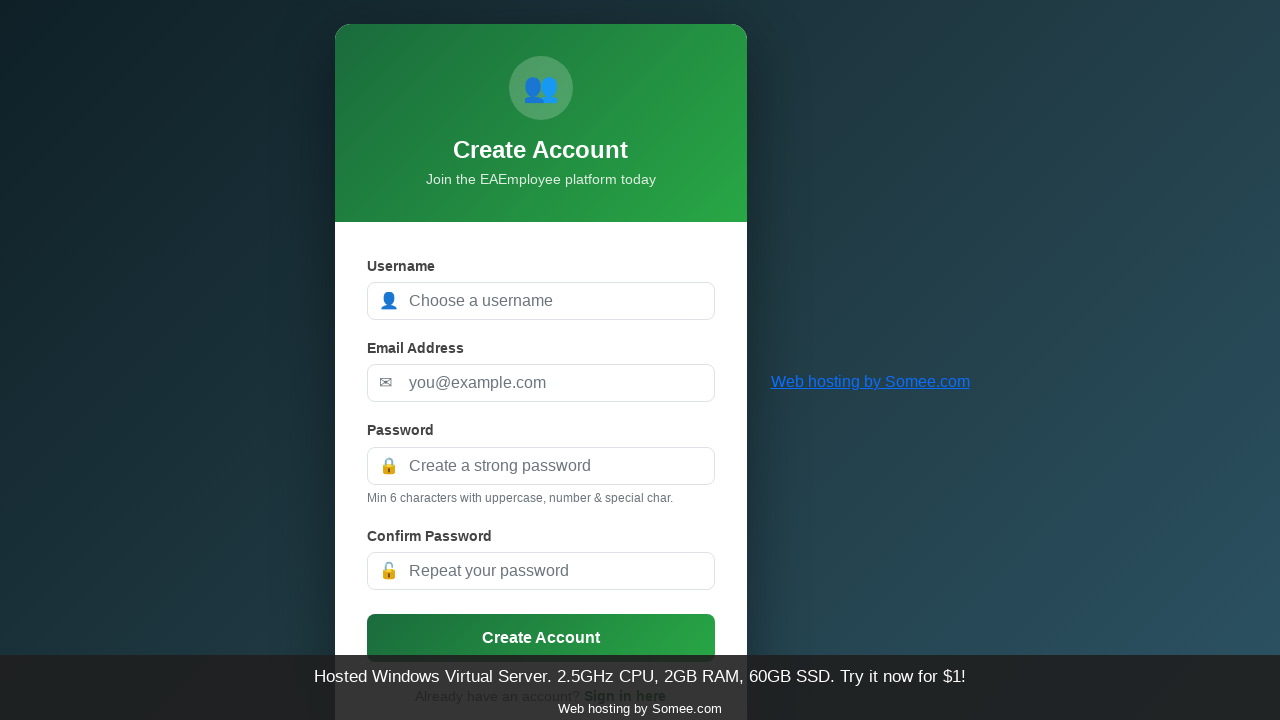

Registration page loaded and username field is visible
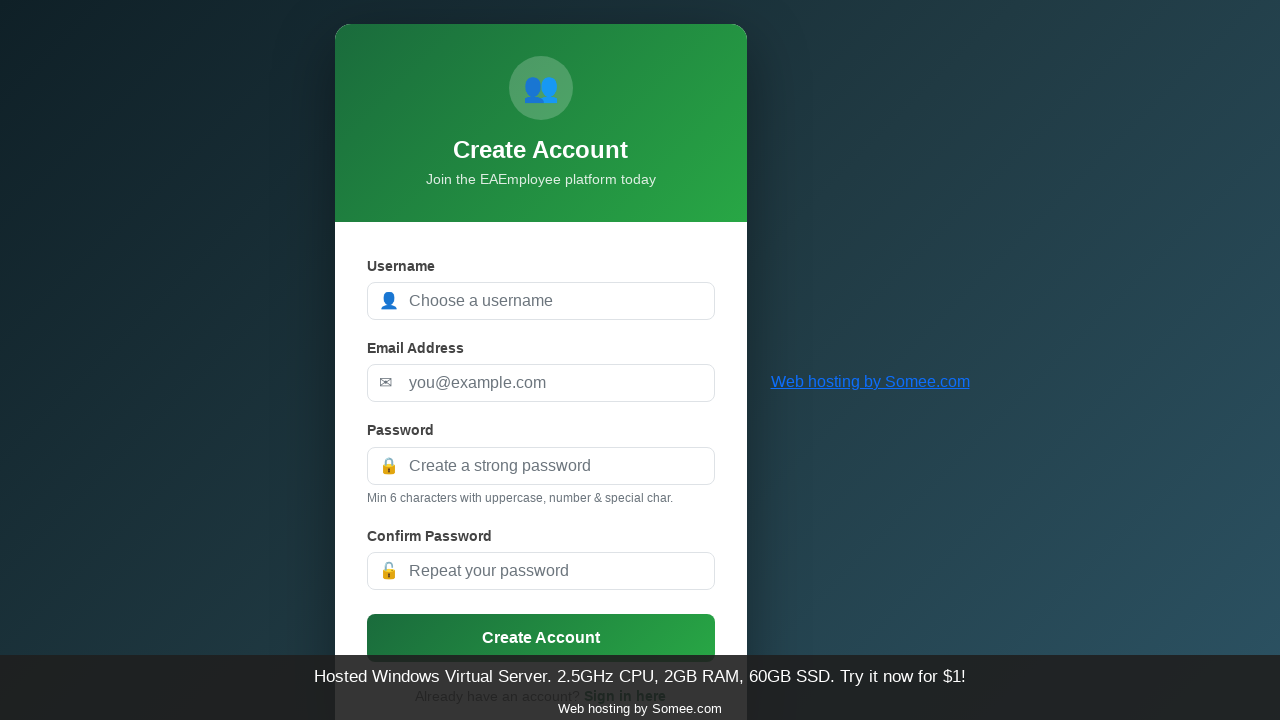

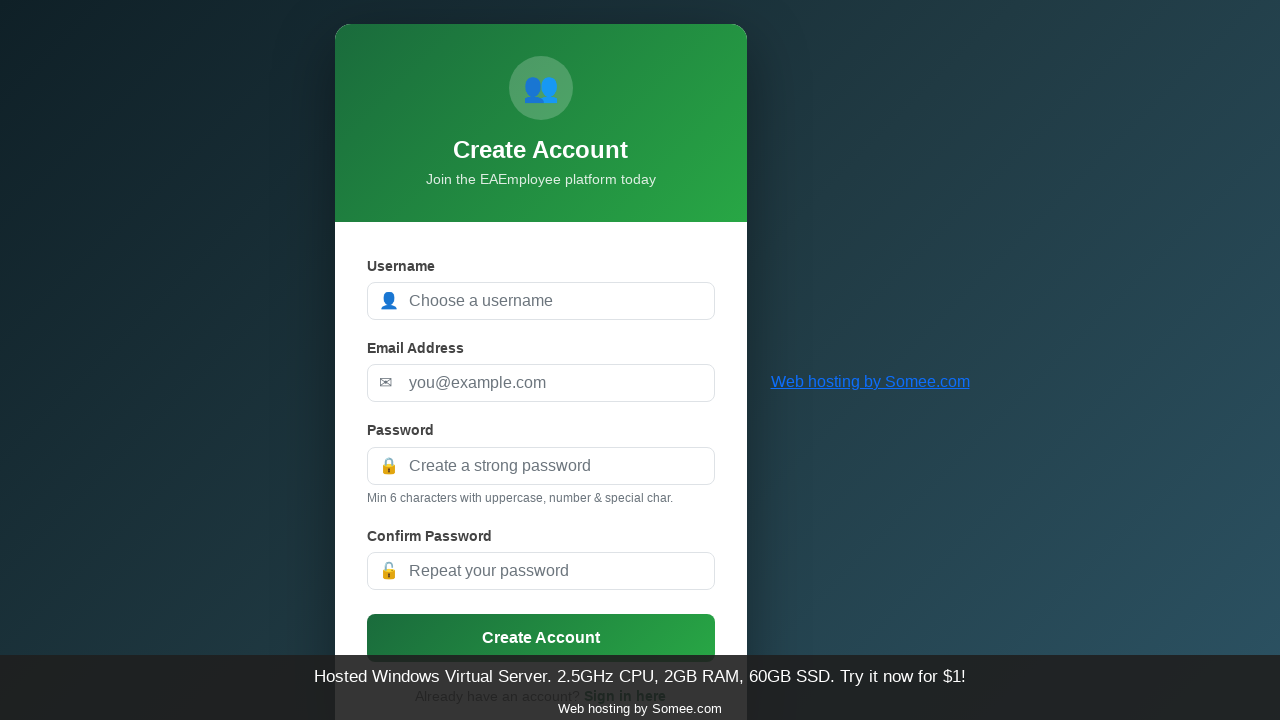